Navigates to an LMS website, clicks on the All Courses navigation link, and verifies course listings are displayed

Starting URL: https://alchemy.hguy.co/lms/

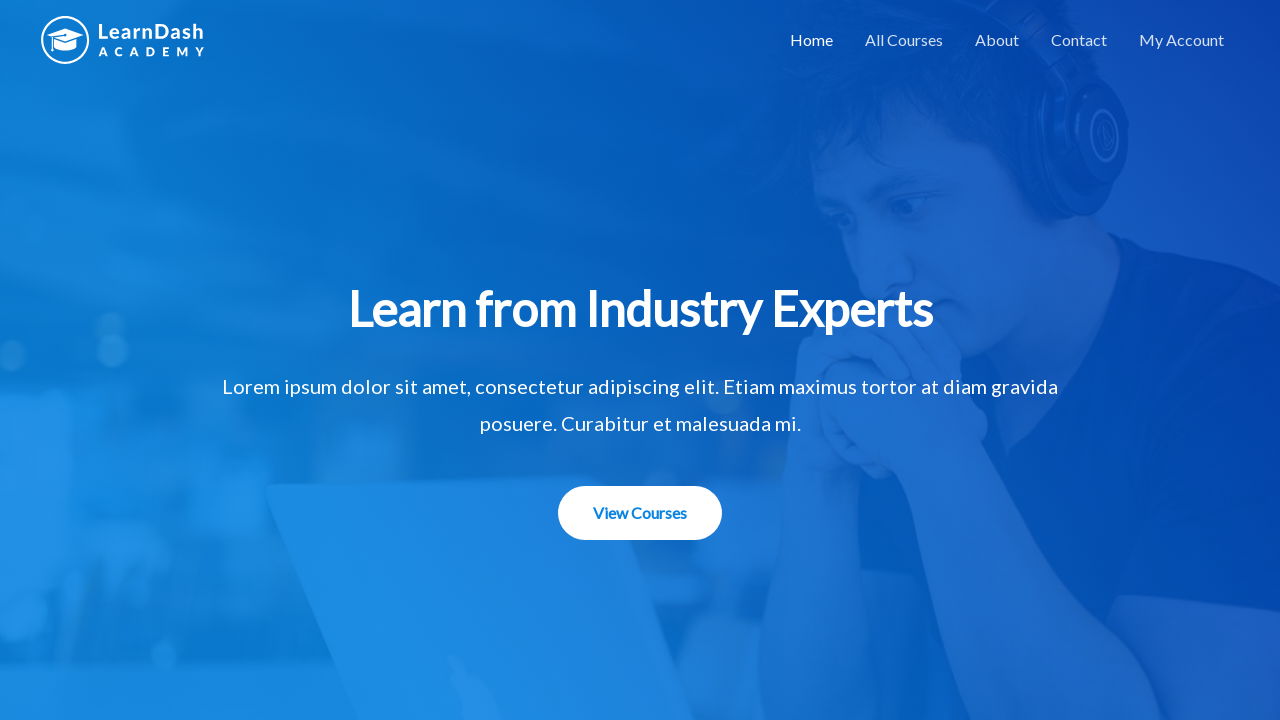

Clicked on All Courses navigation link at (904, 40) on xpath=/html/body/div[1]/header/div/div/div/div/div[3]/div/nav/div/ul/li[2]/a
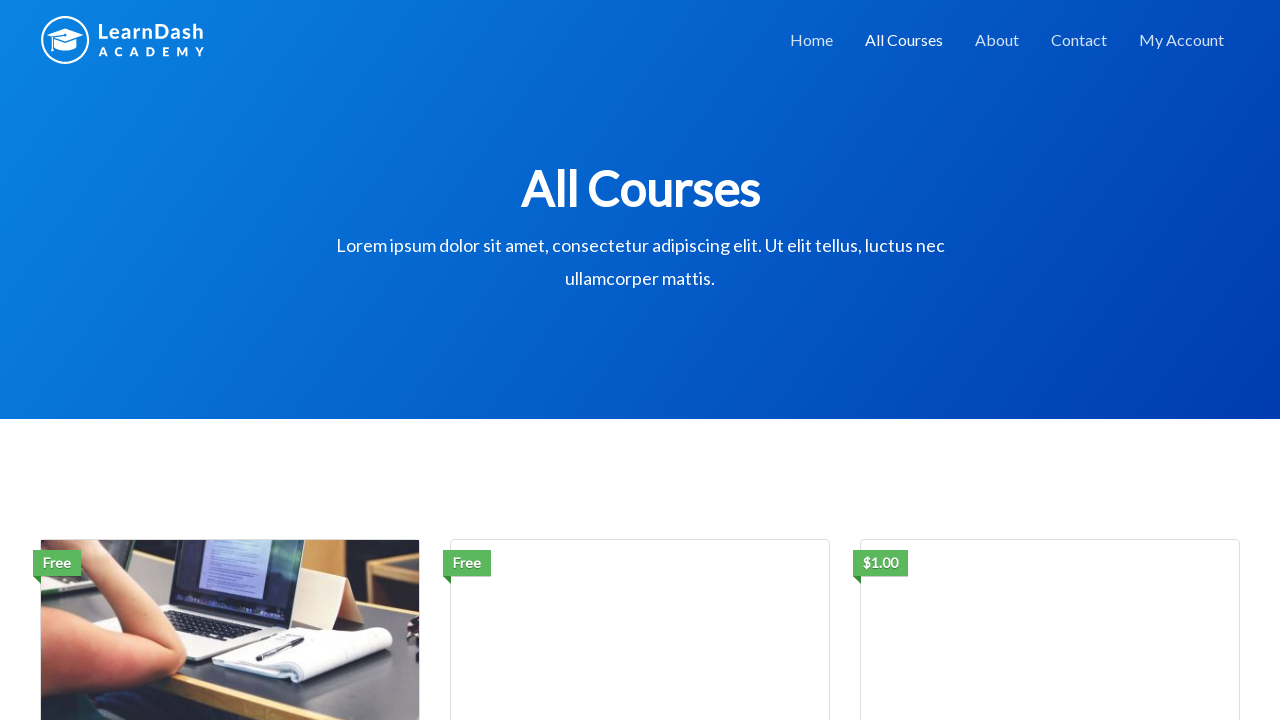

Courses section loaded and became visible
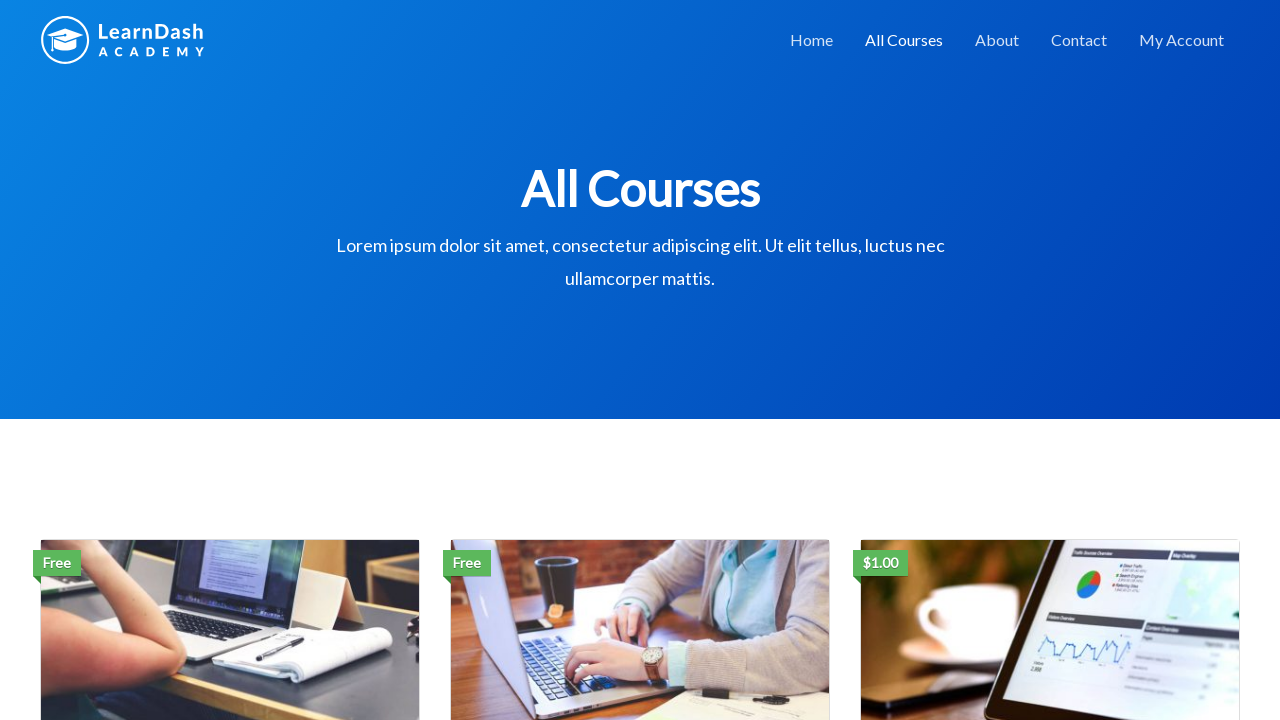

First course element is present
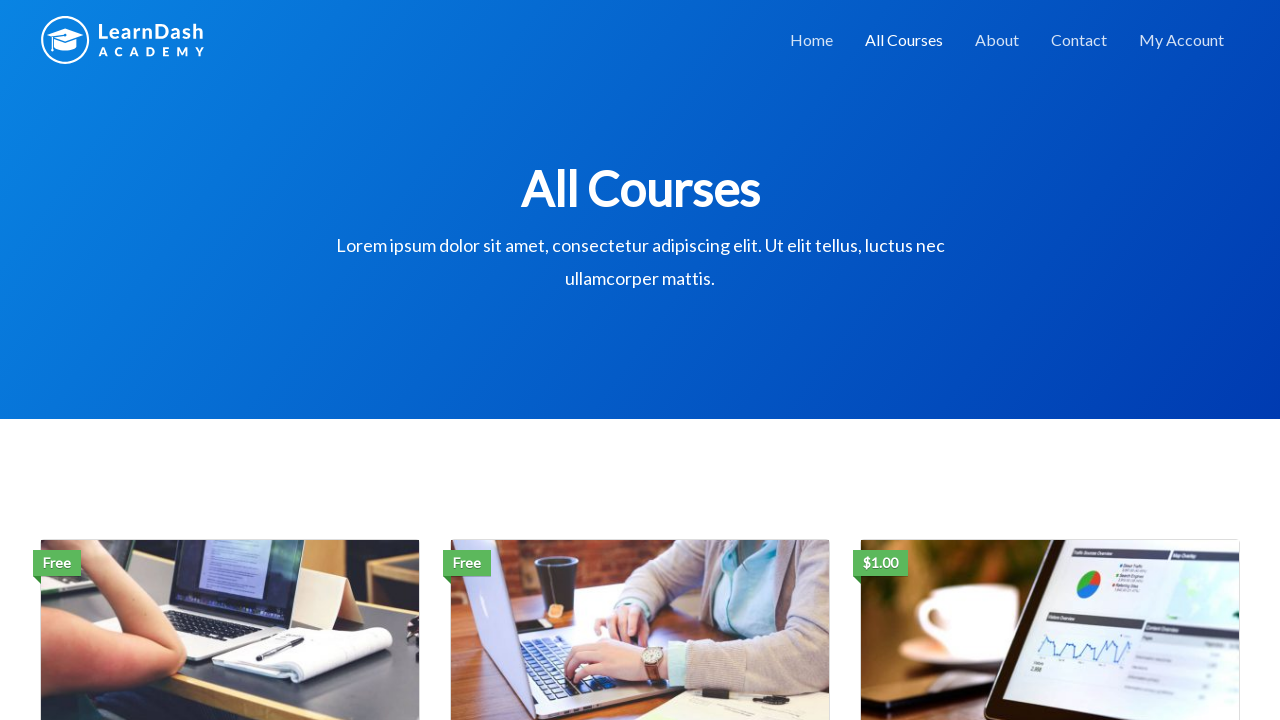

Second course element is present
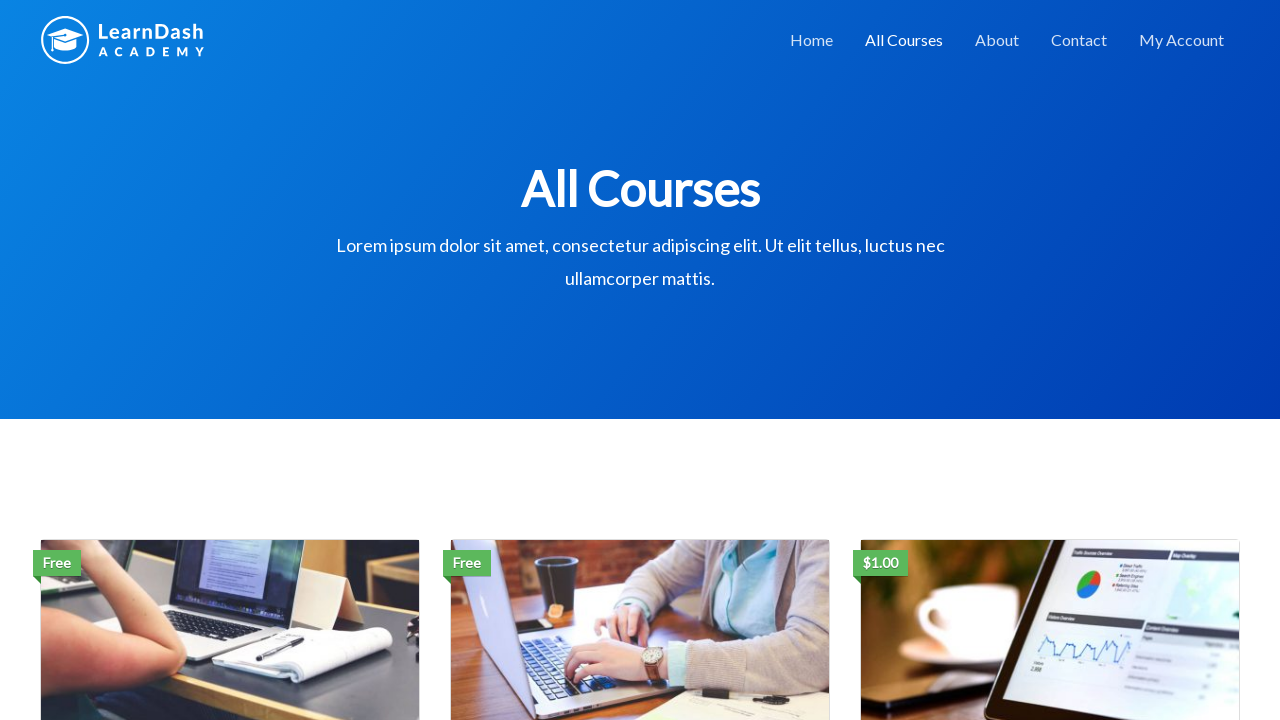

Third course element is present
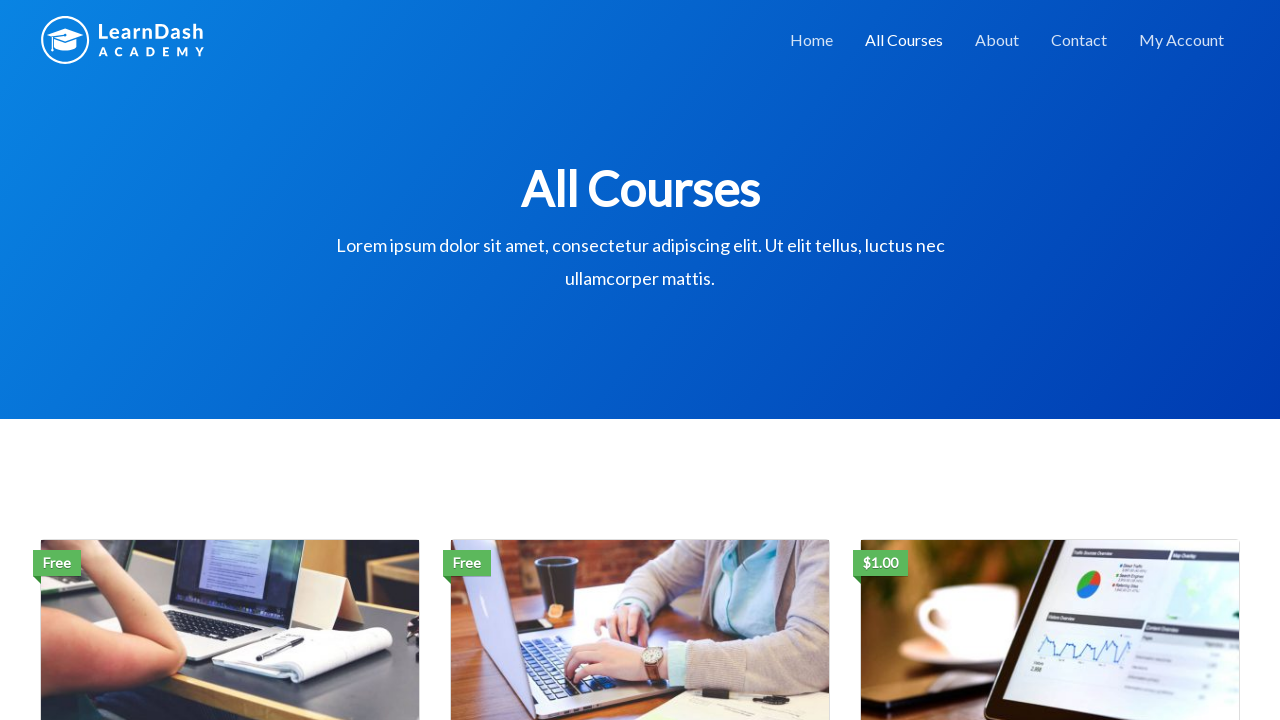

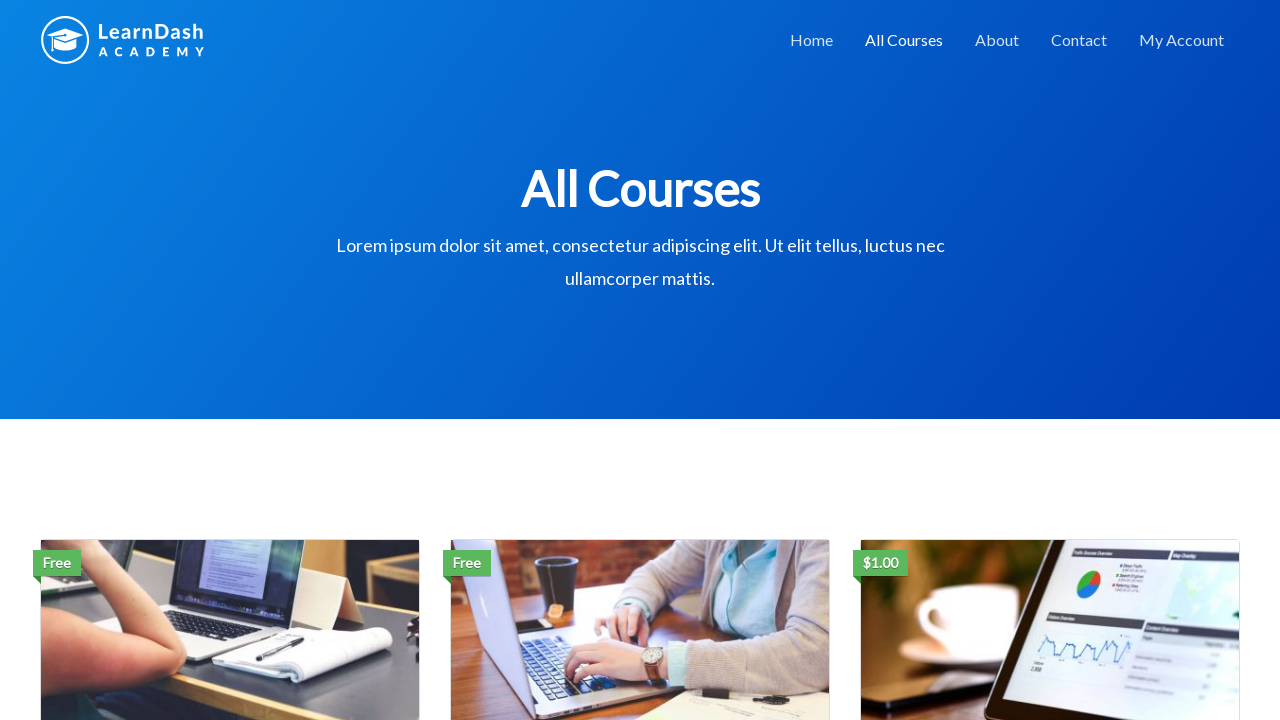